Tests alert popup handling by triggering an alert dialog and accepting it

Starting URL: https://qavbox.github.io/demo/alerts/

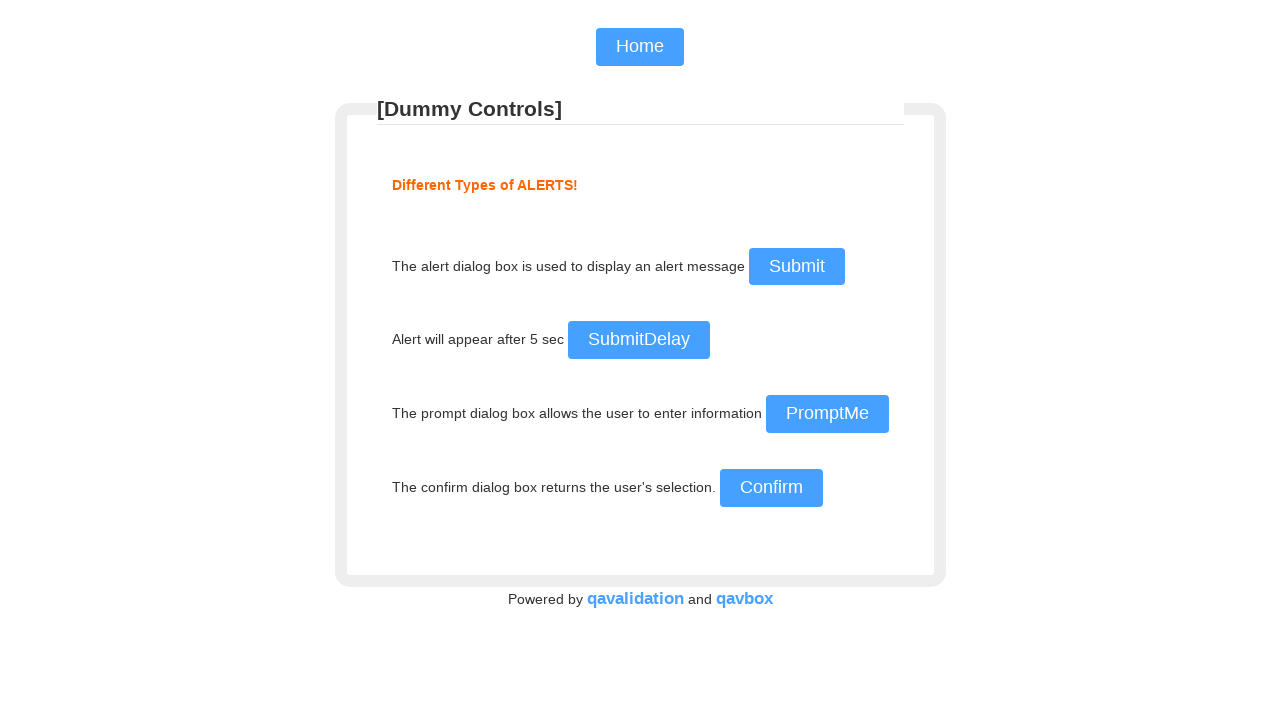

Clicked button to trigger alert popup at (796, 267) on input[name='commit']
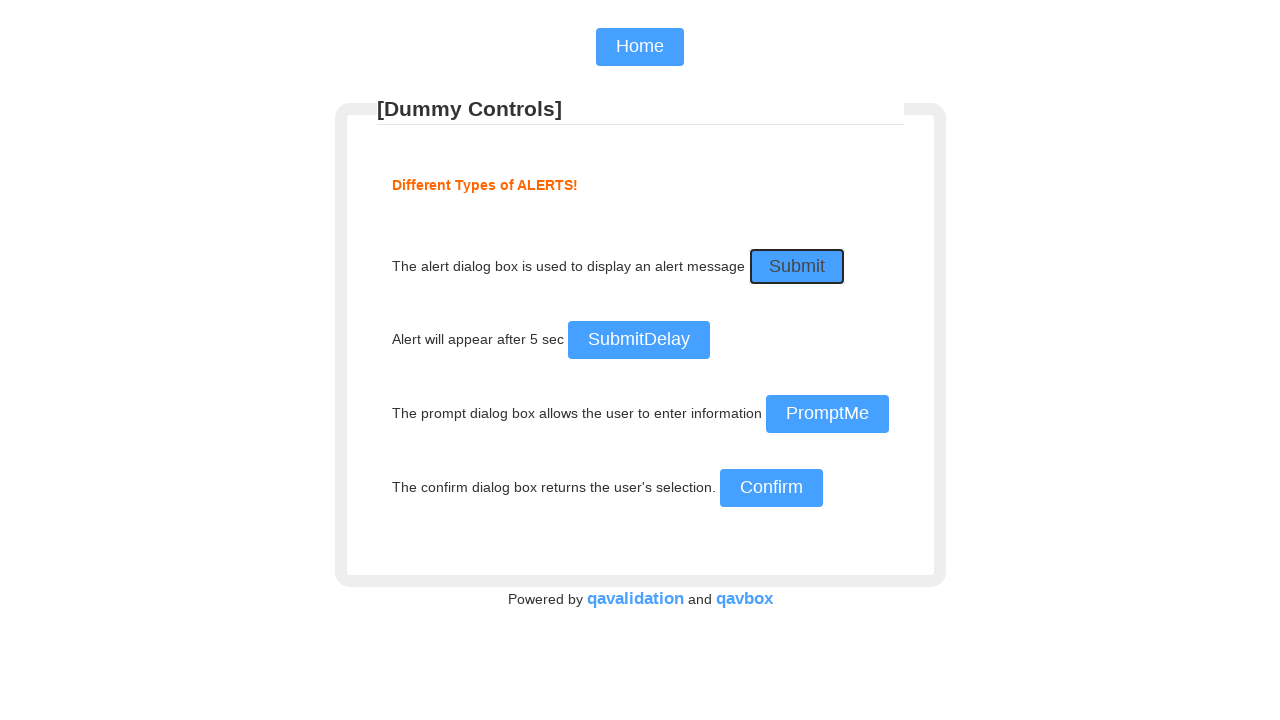

Set up dialog handler to accept alert
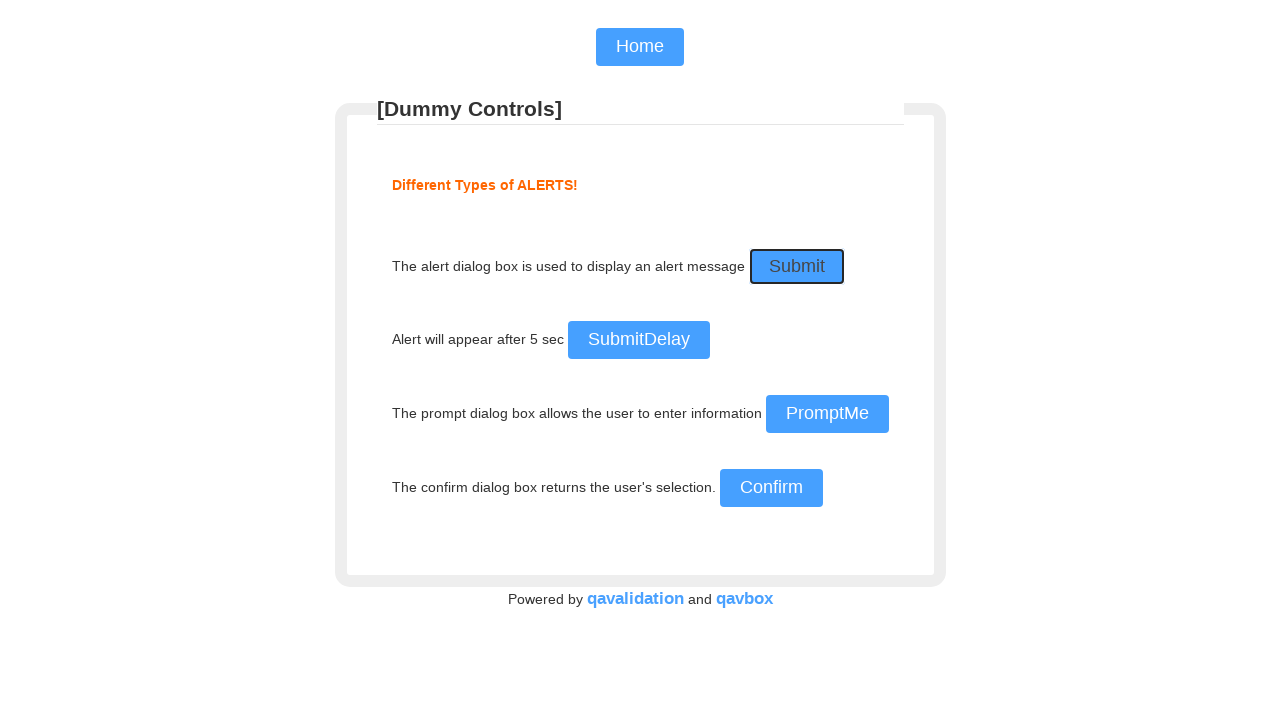

Alert dialog accepted and dismissed
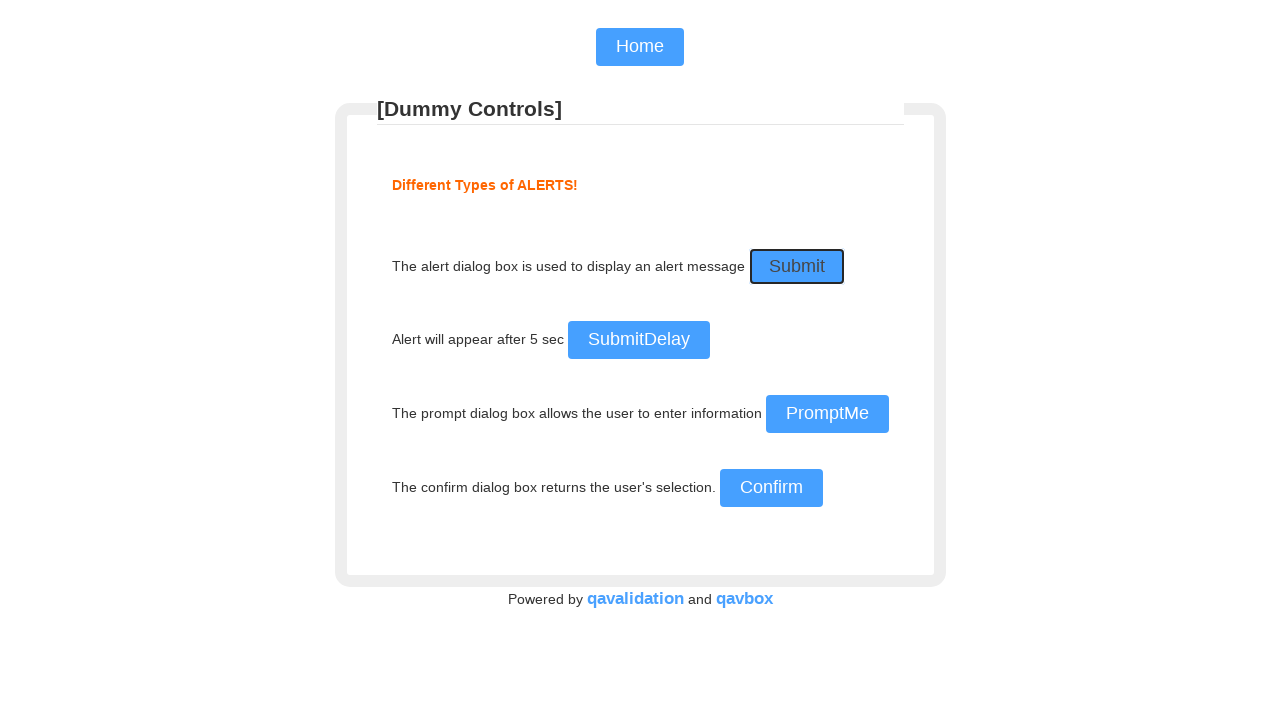

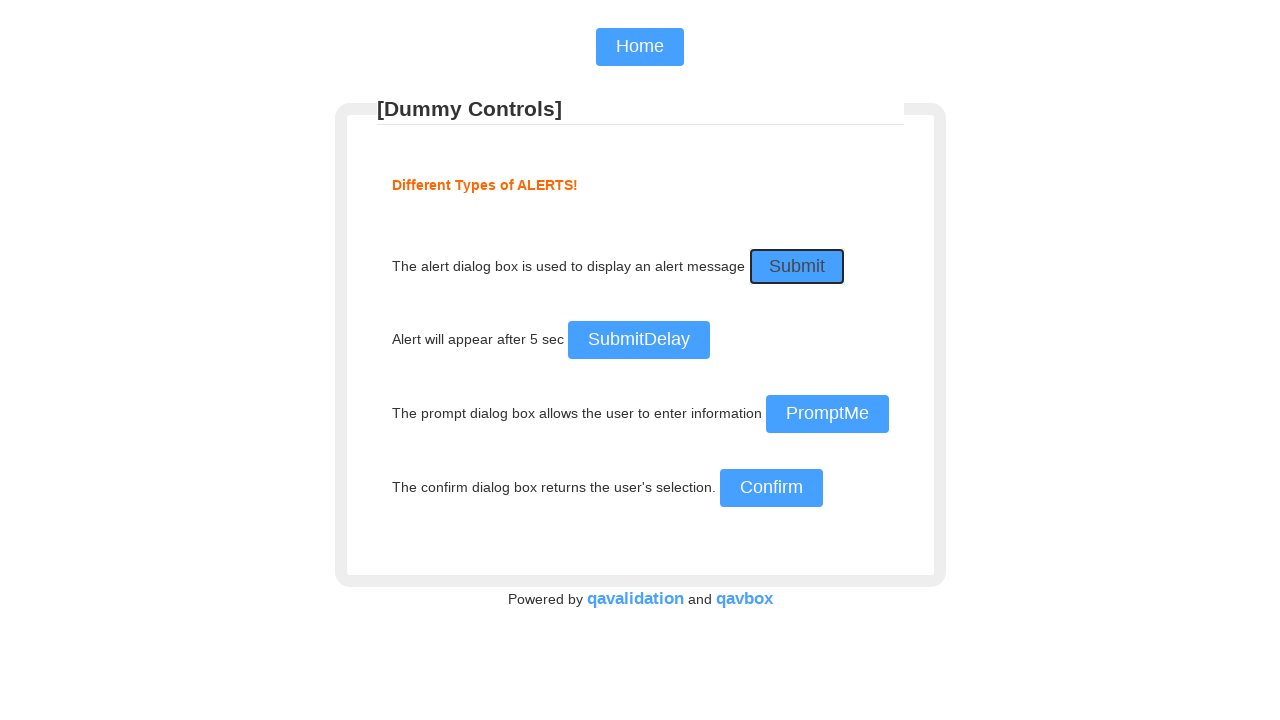